Tests the search functionality on haosou.com by entering "selenium" as a search query and clicking the search button

Starting URL: http://www.haosou.com/

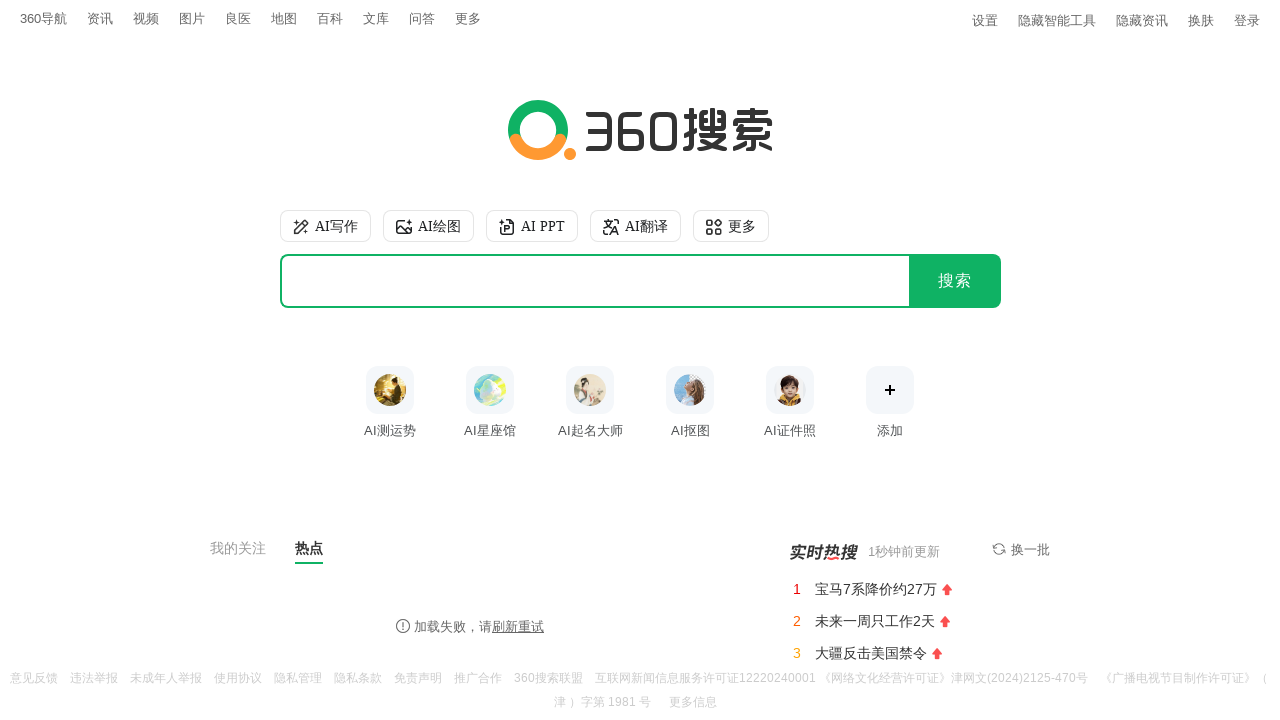

Filled search field with 'selenium' on input[name='q']
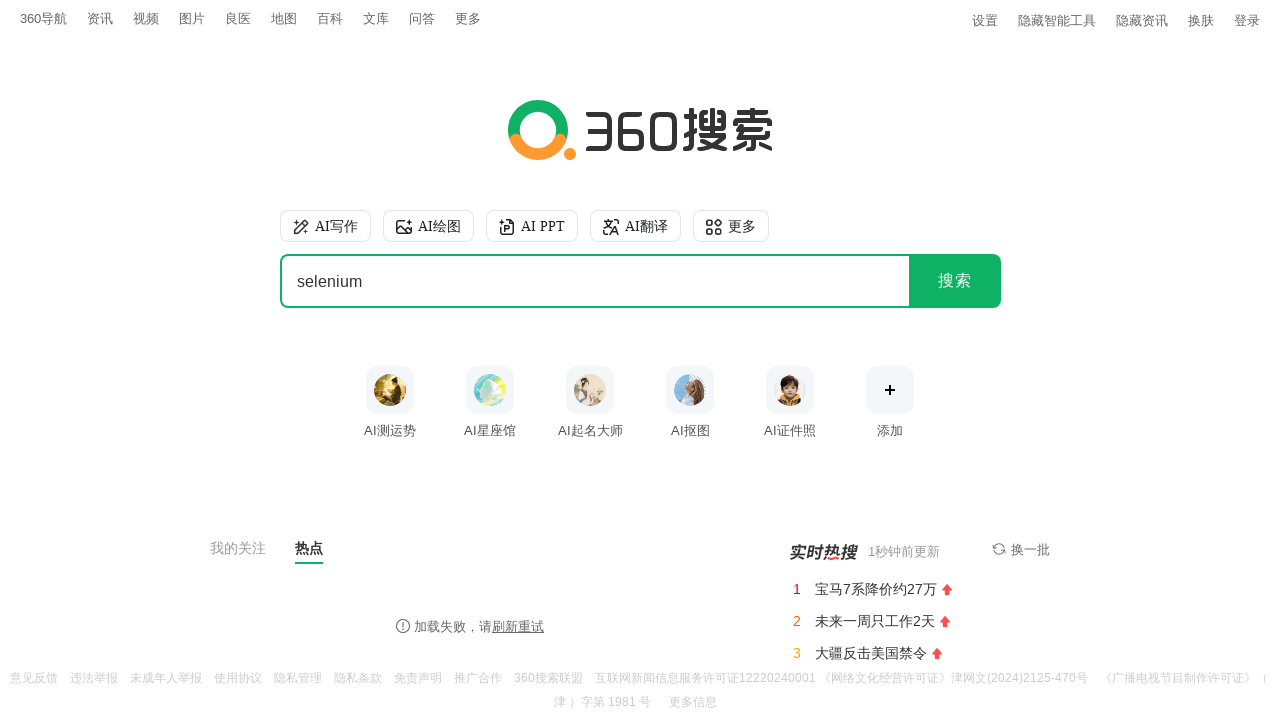

Clicked search button to perform search at (955, 281) on #search-button
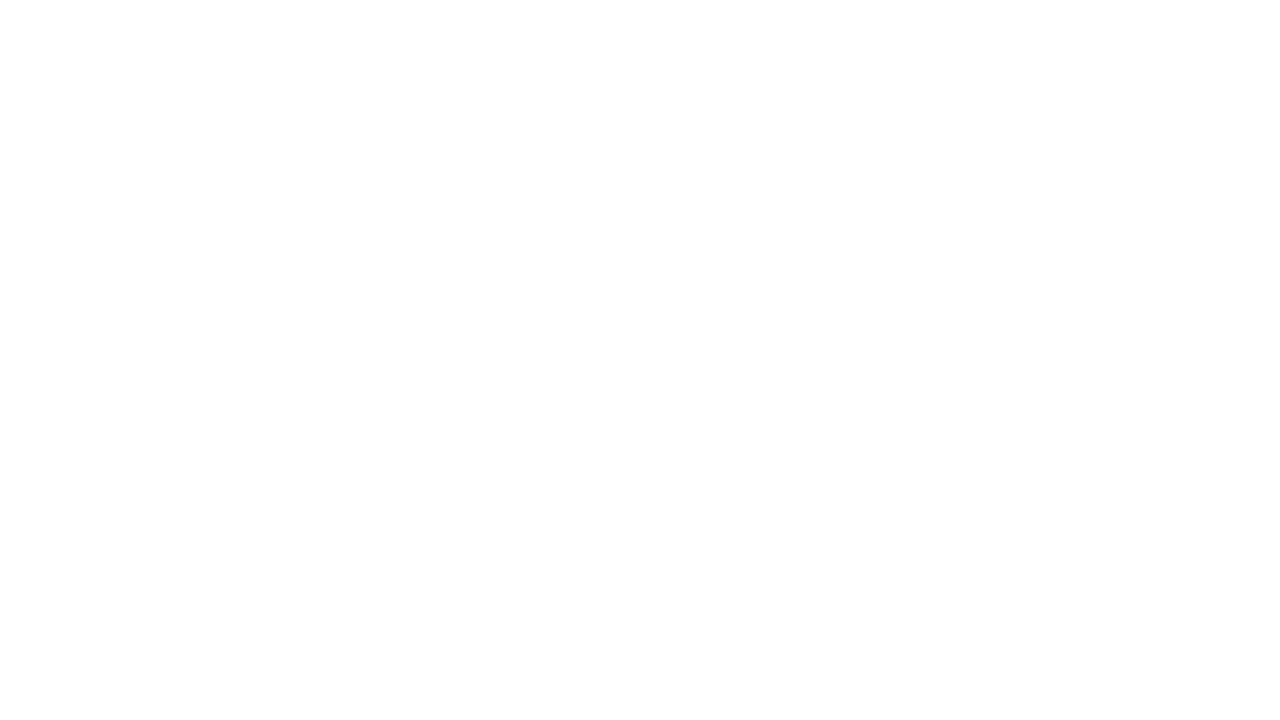

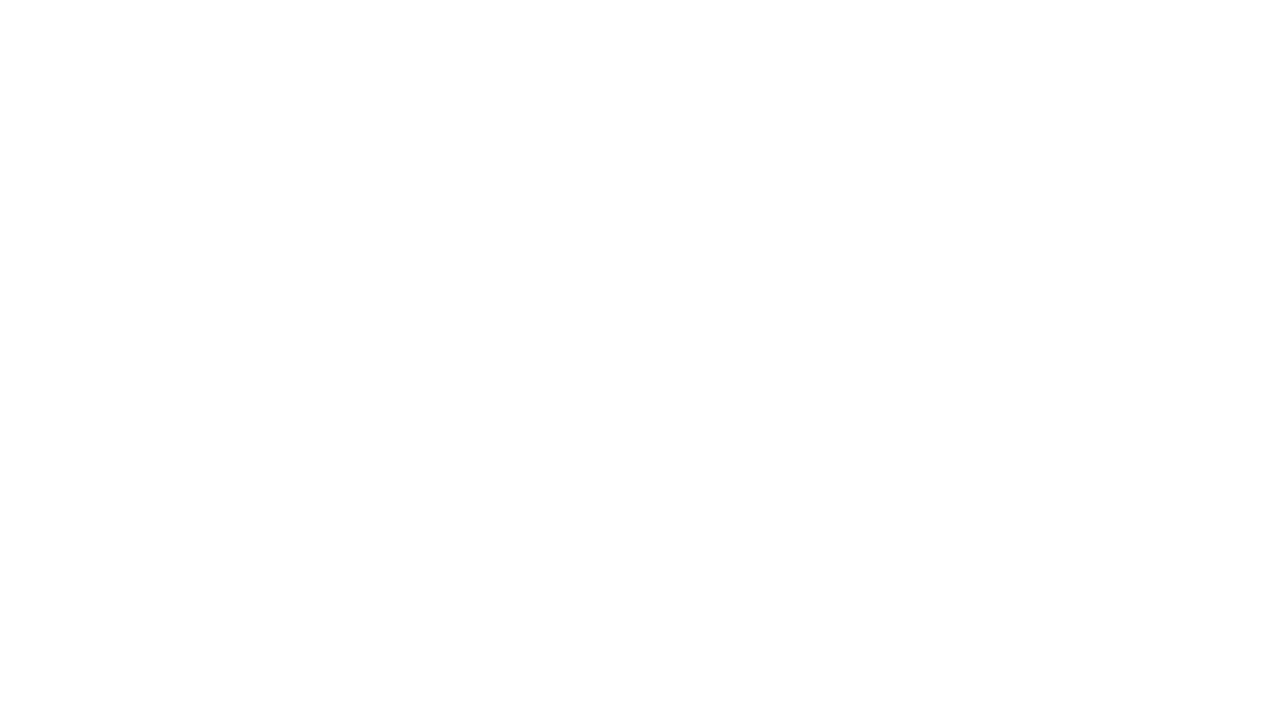